Tests AJAX functionality by clicking a button and waiting for dynamically loaded text elements (h1 and h3) to appear on the page, including a delayed text element.

Starting URL: https://v1.training-support.net/selenium/ajax

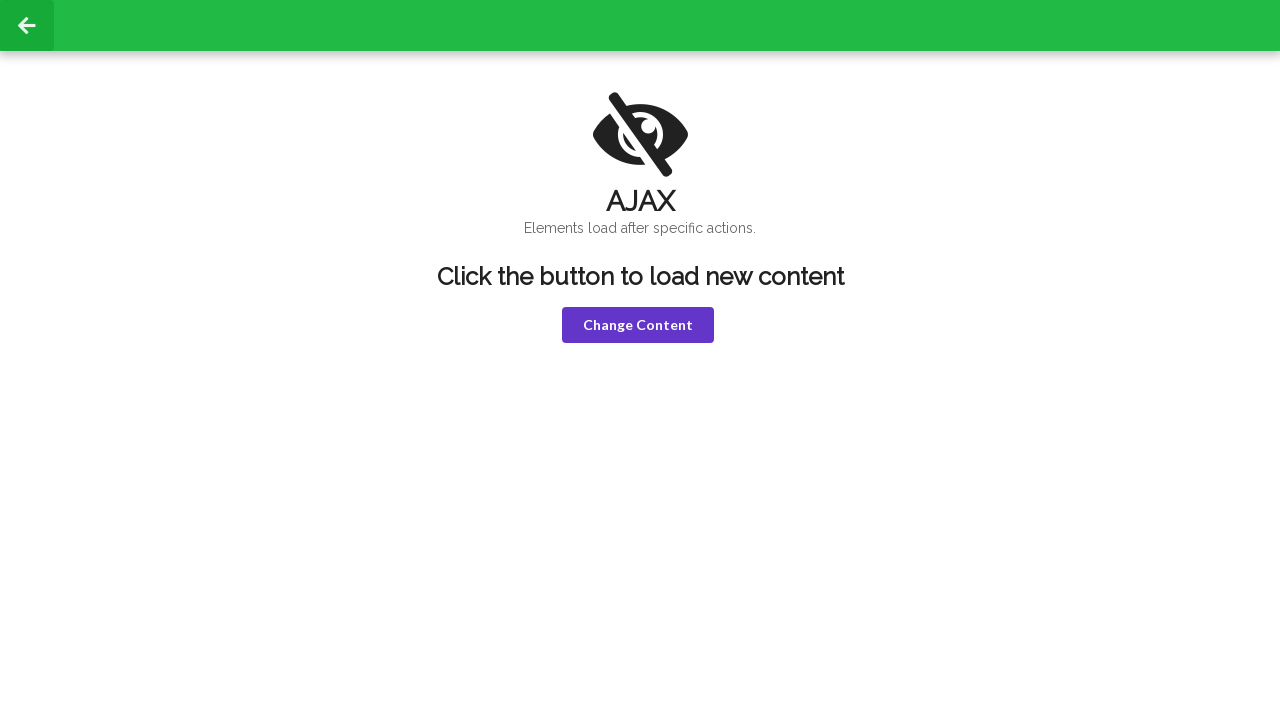

Clicked the violet button to trigger AJAX content loading at (638, 325) on button.violet
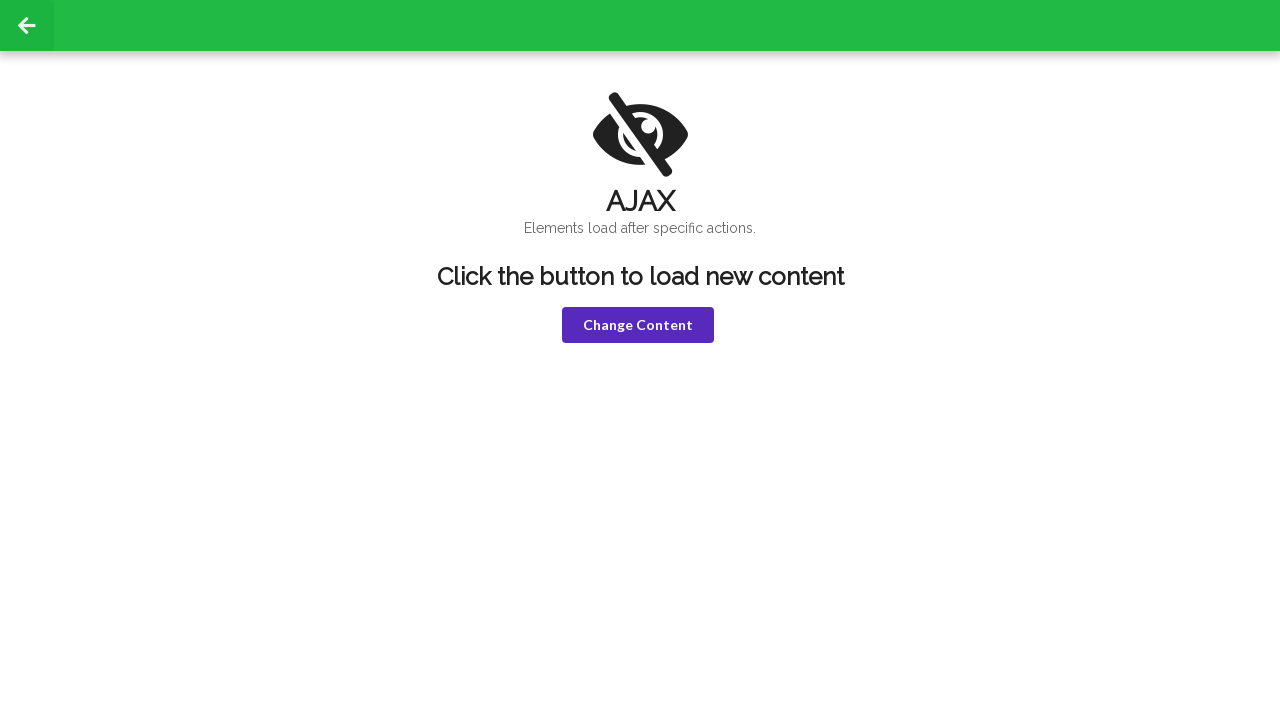

Waited for h1 element to become visible
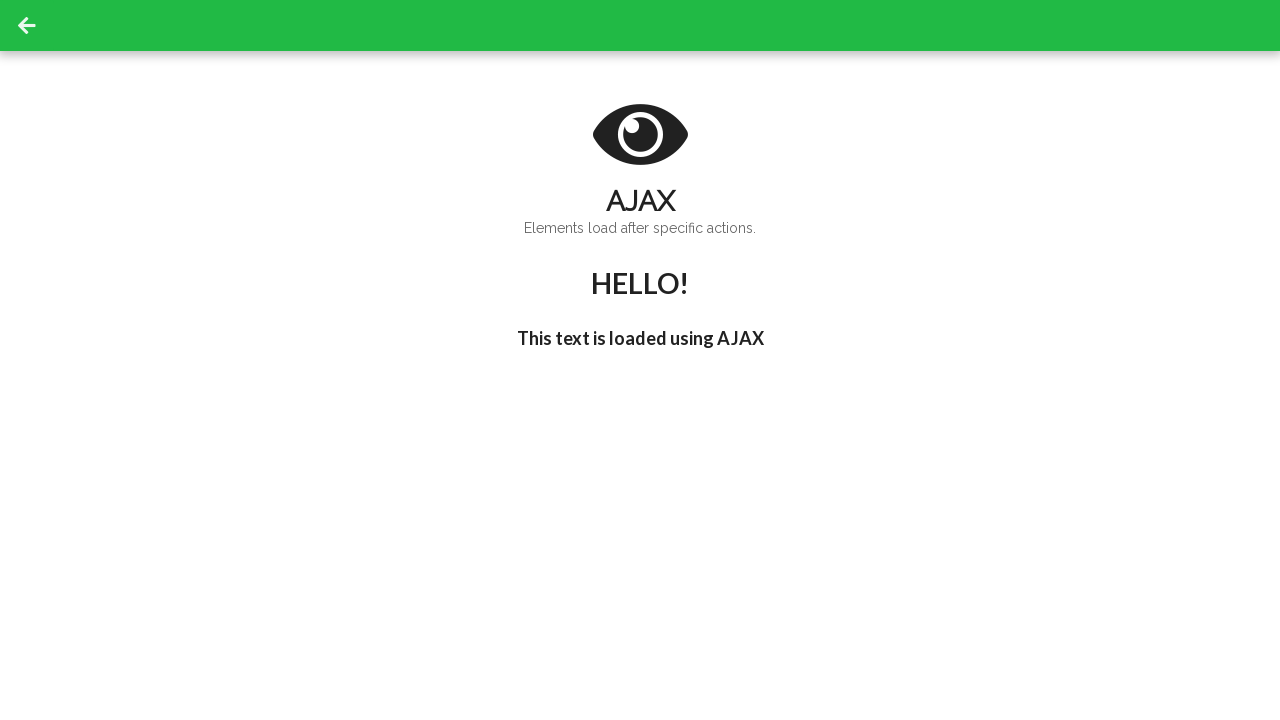

Retrieved h1 text: HELLO!
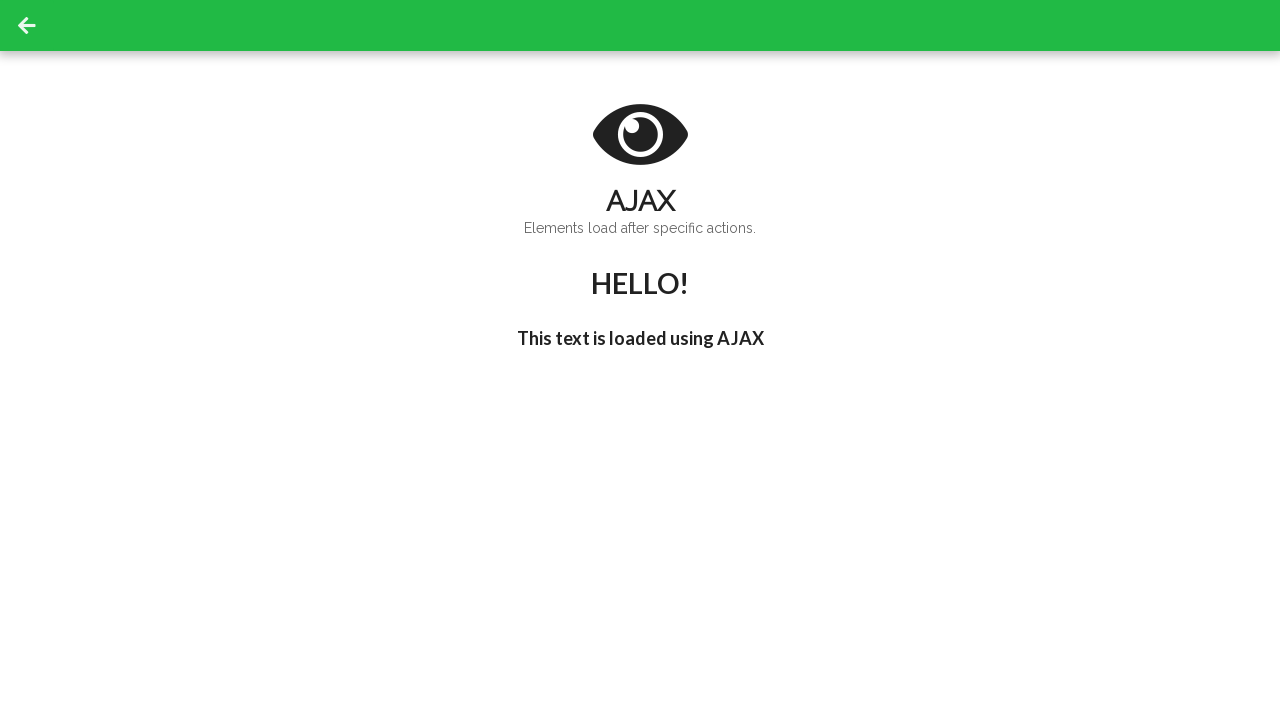

Waited for delayed h3 text containing 'I'm late!' to appear
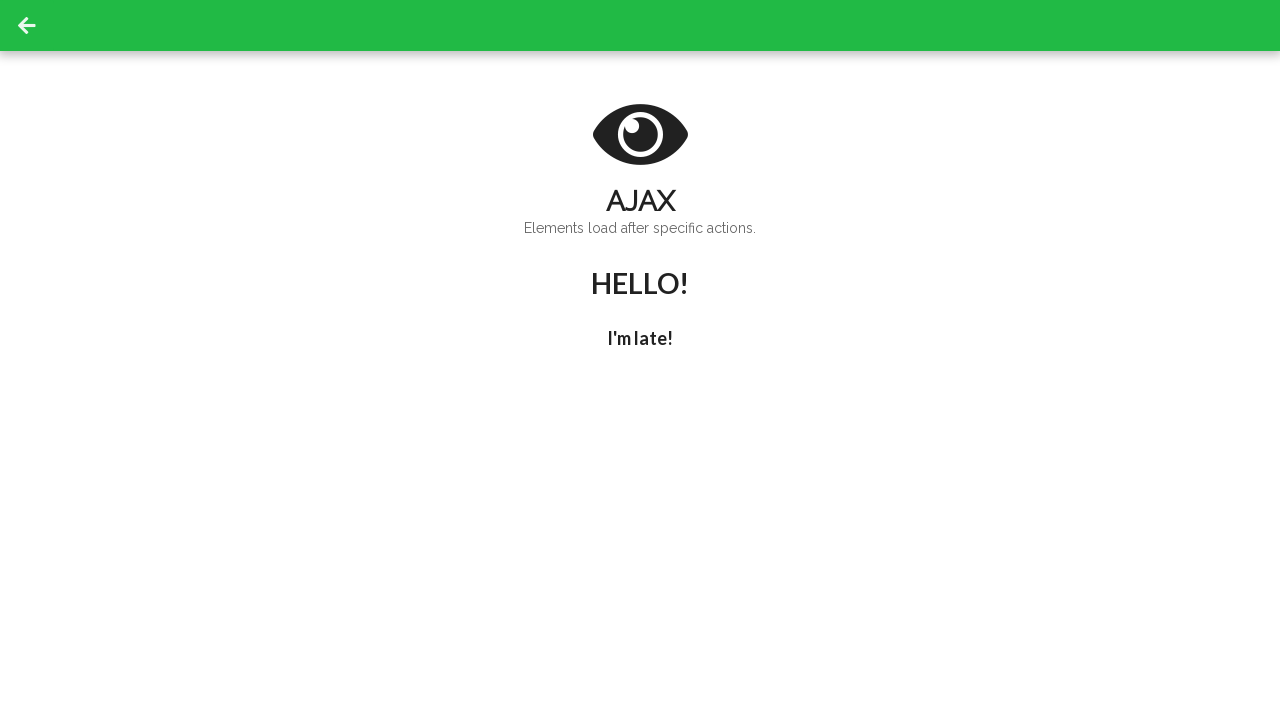

Retrieved h3 text: I'm late!
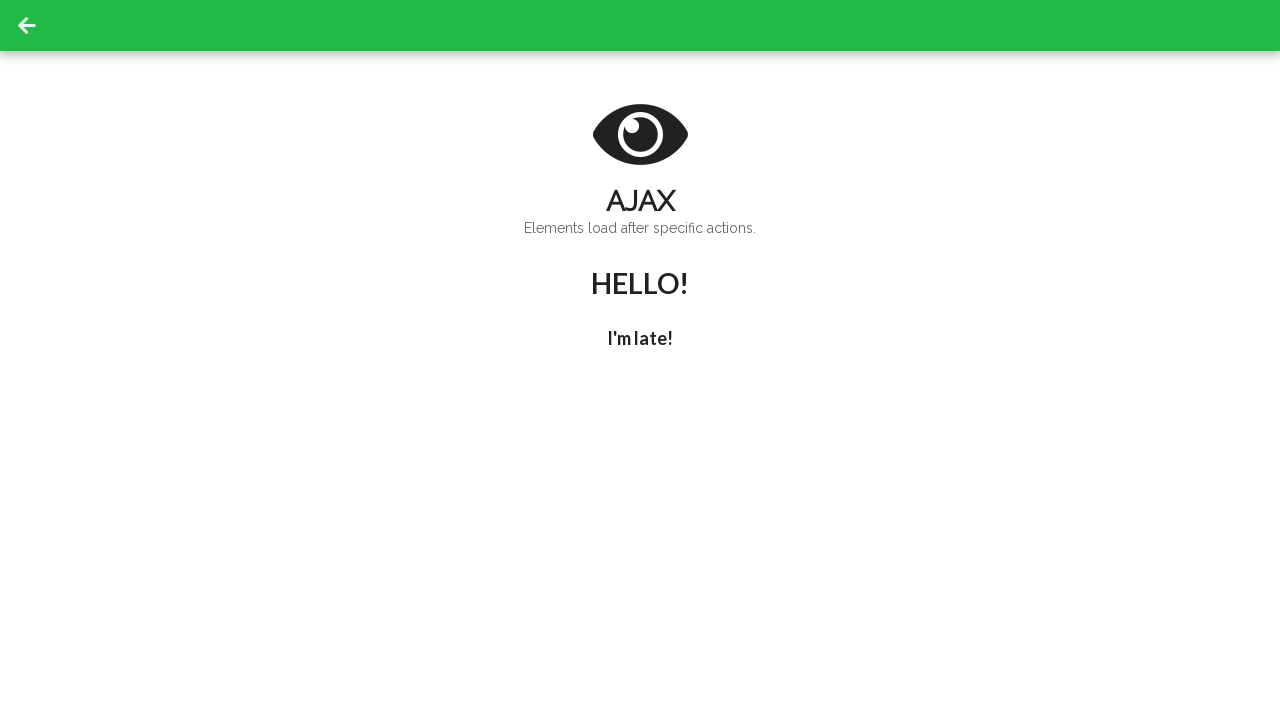

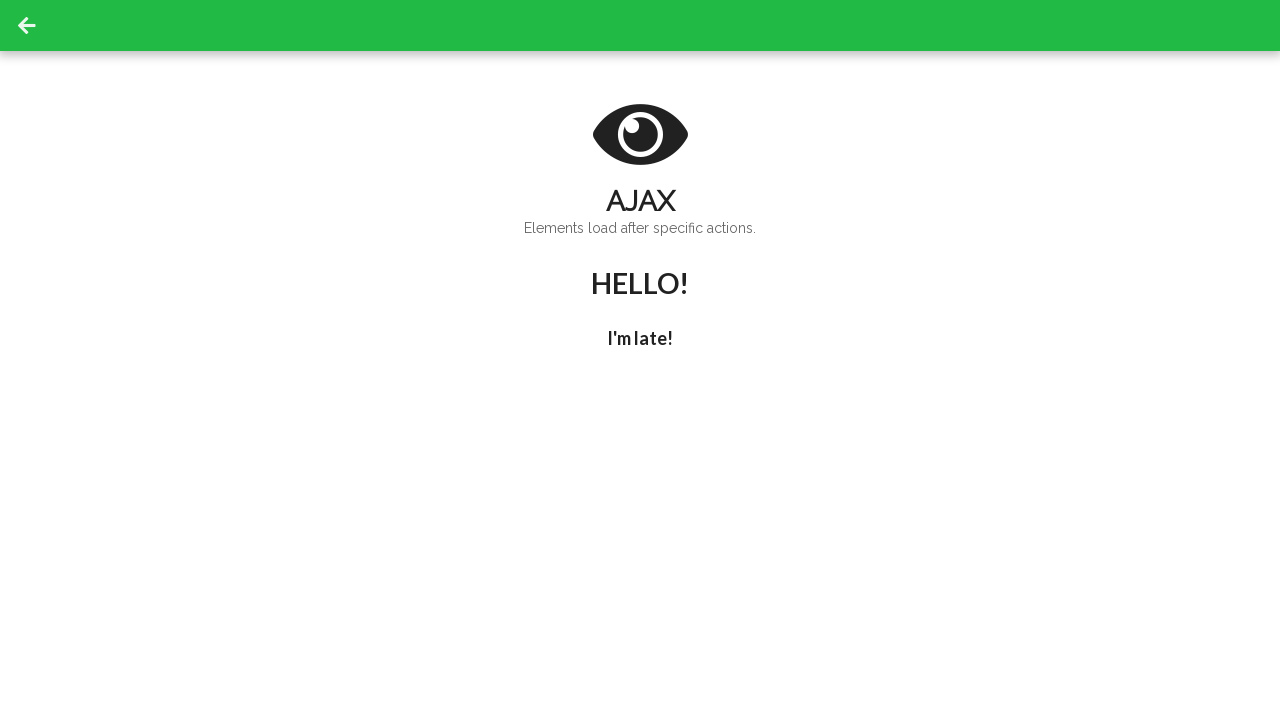